Tests form submission on Selenium web form by entering text and submitting

Starting URL: https://www.selenium.dev/selenium/web/web-form.html

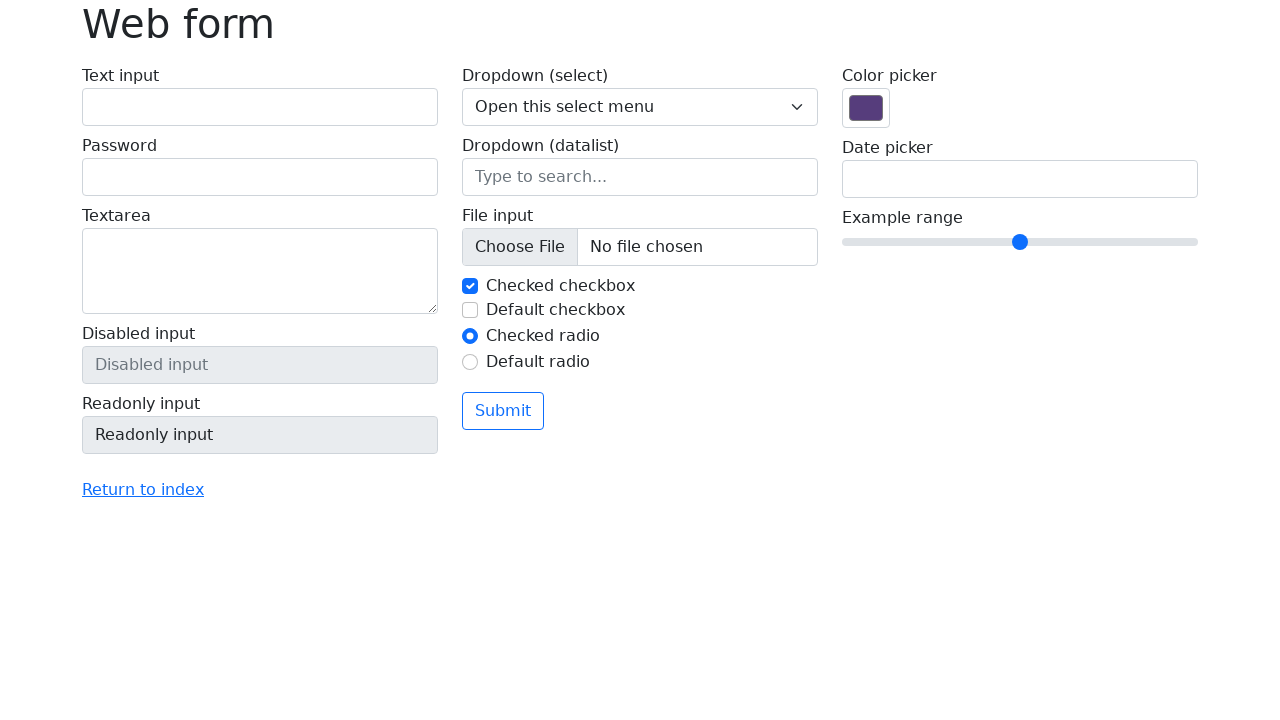

Clicked text input field at (260, 107) on #my-text-id
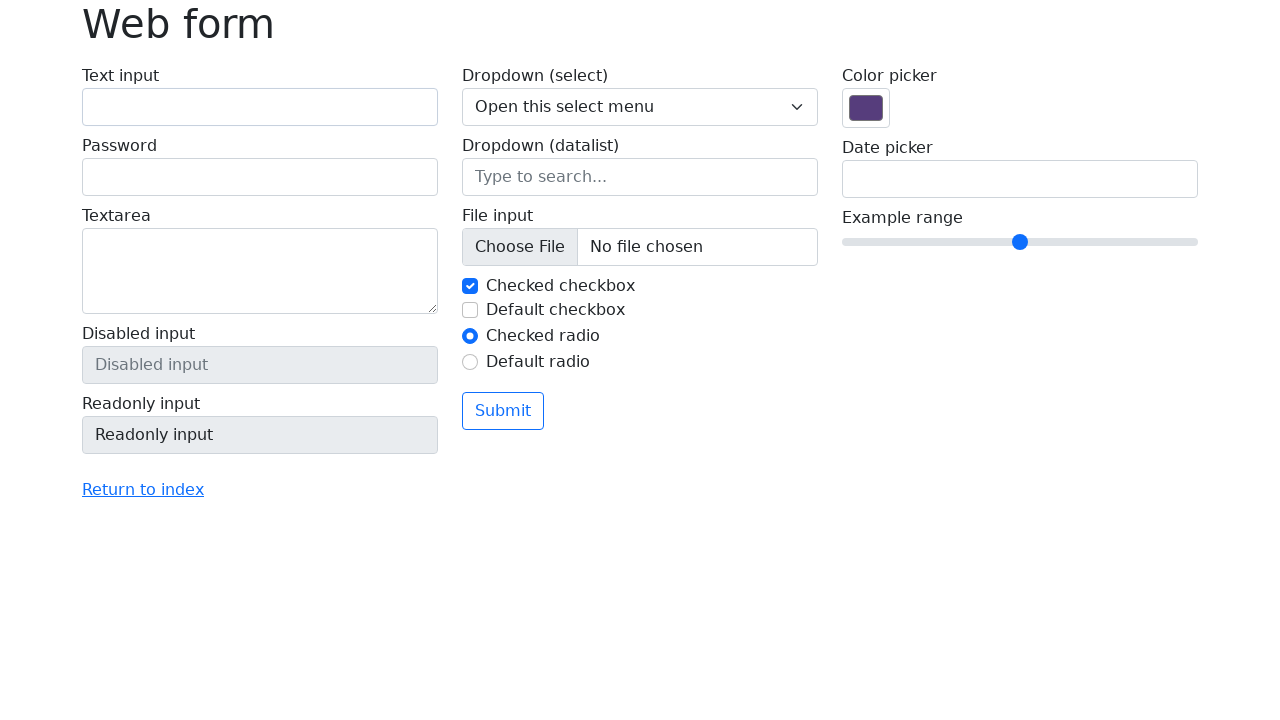

Filled text input with 'Selenium' on #my-text-id
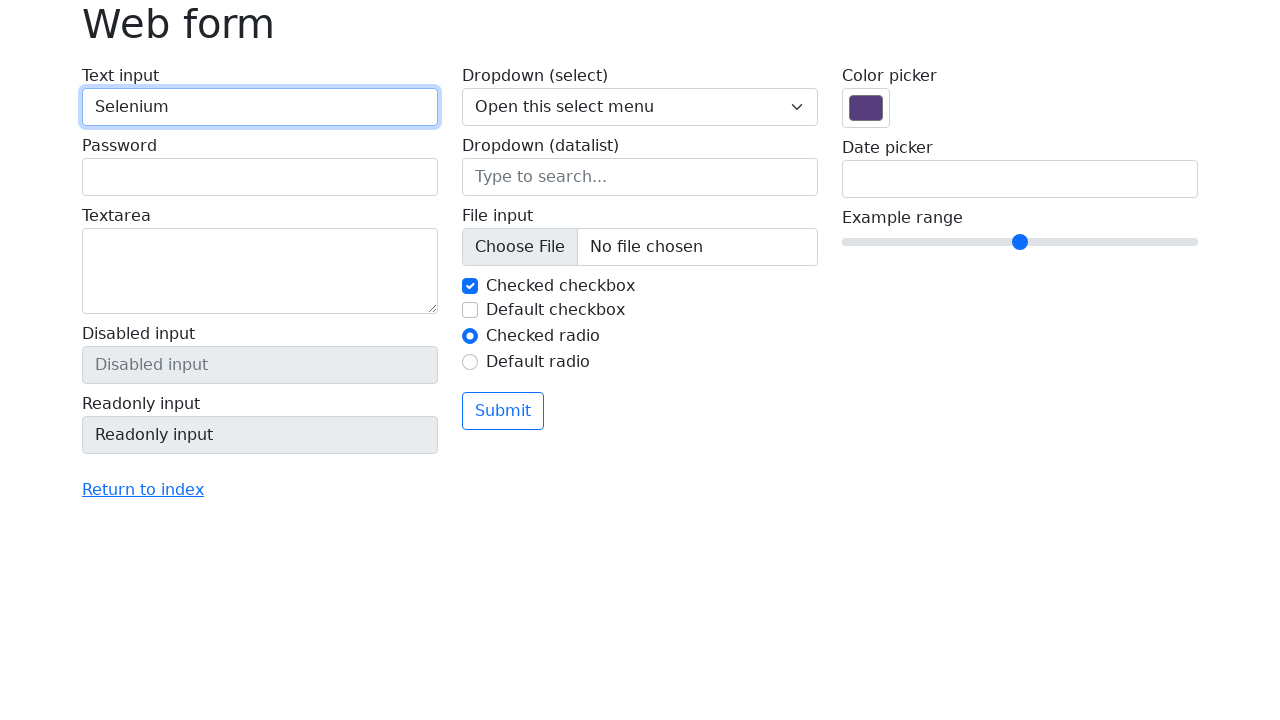

Clicked submit button to submit form at (503, 411) on button[type='submit']
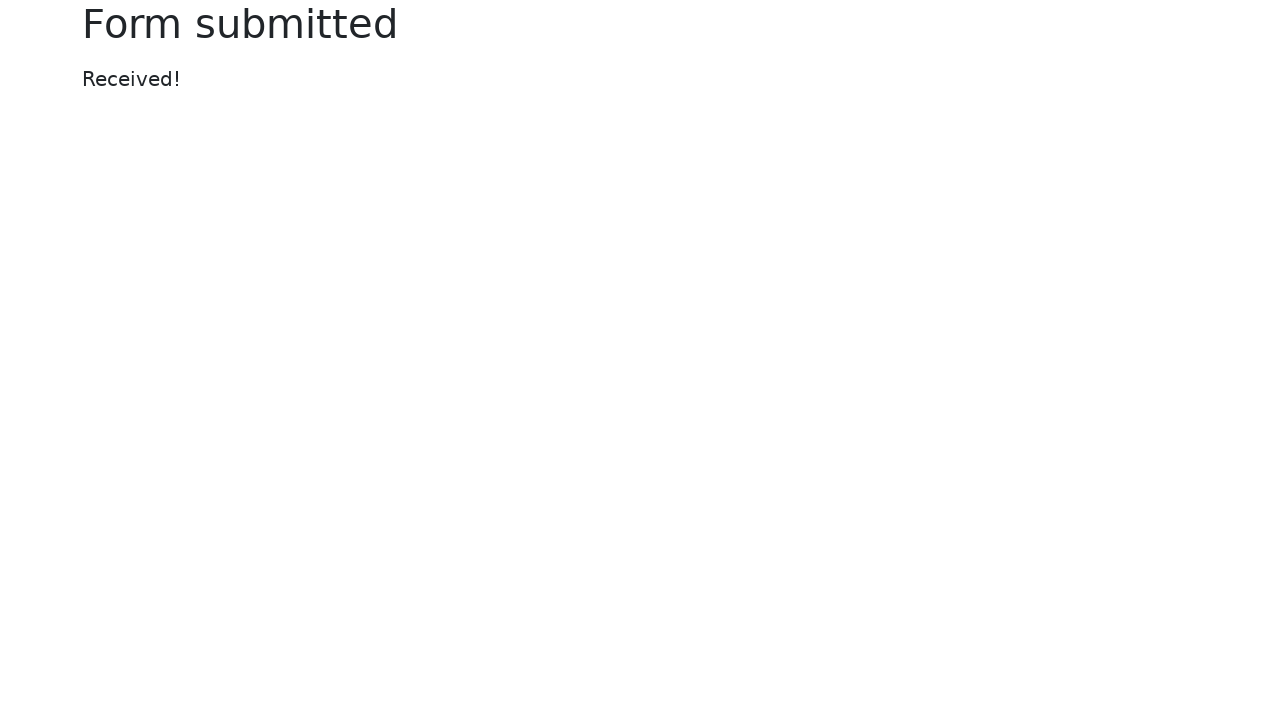

Success message appeared
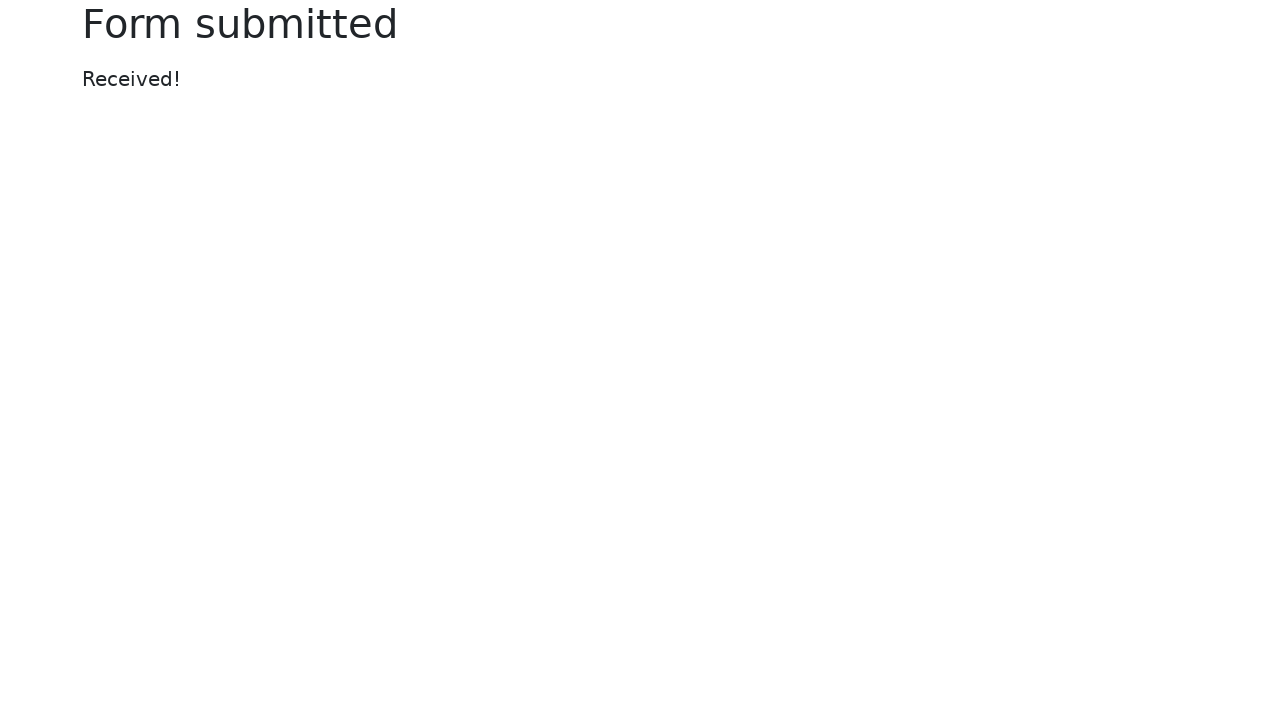

Retrieved success message text content
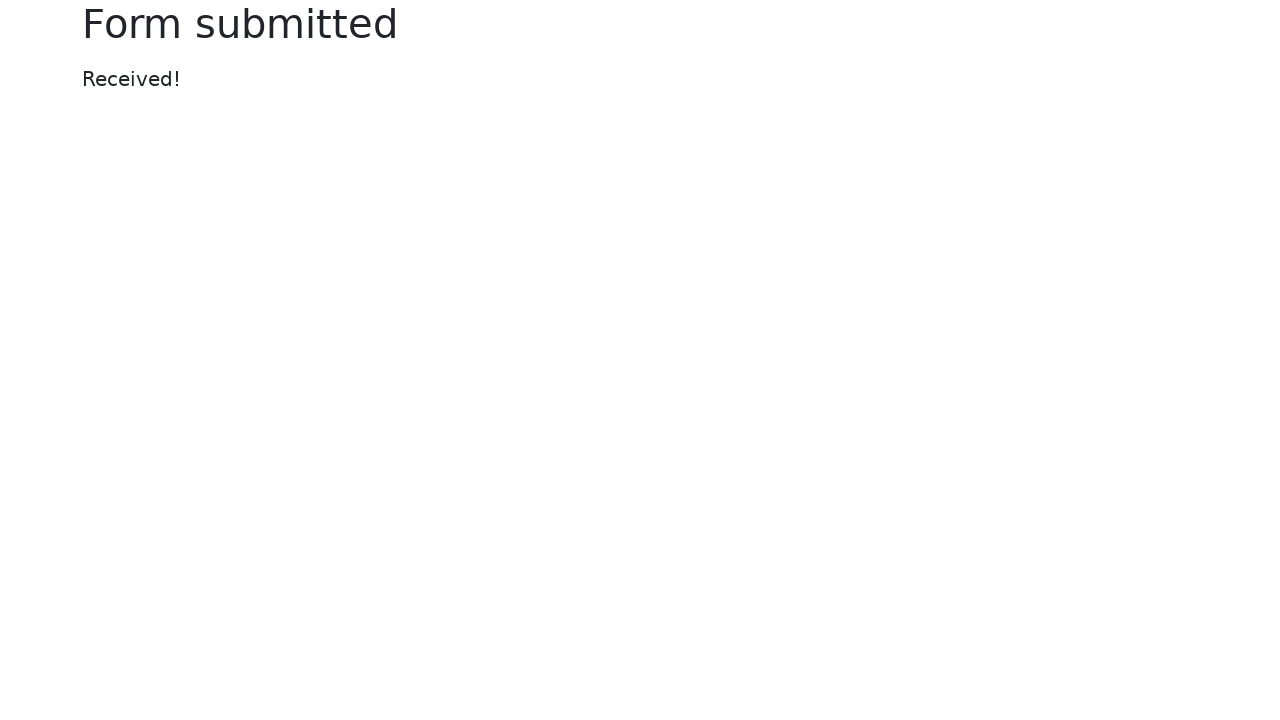

Verified success message equals 'Received!'
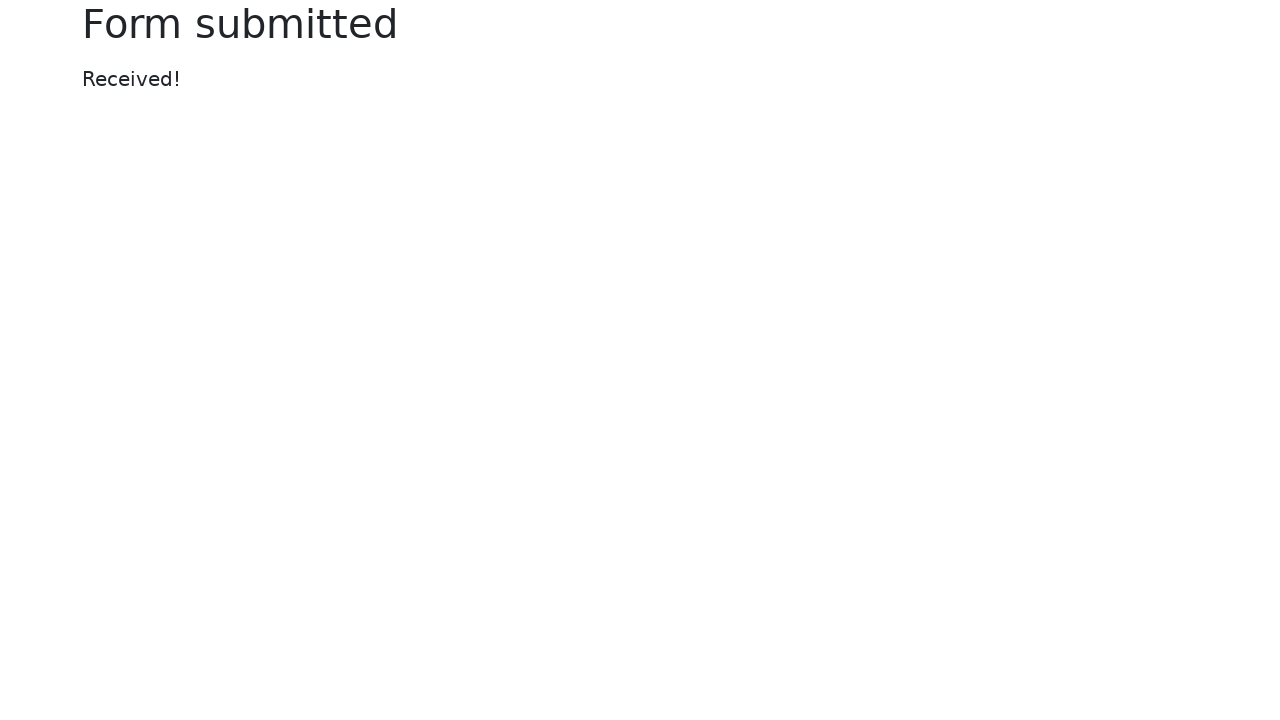

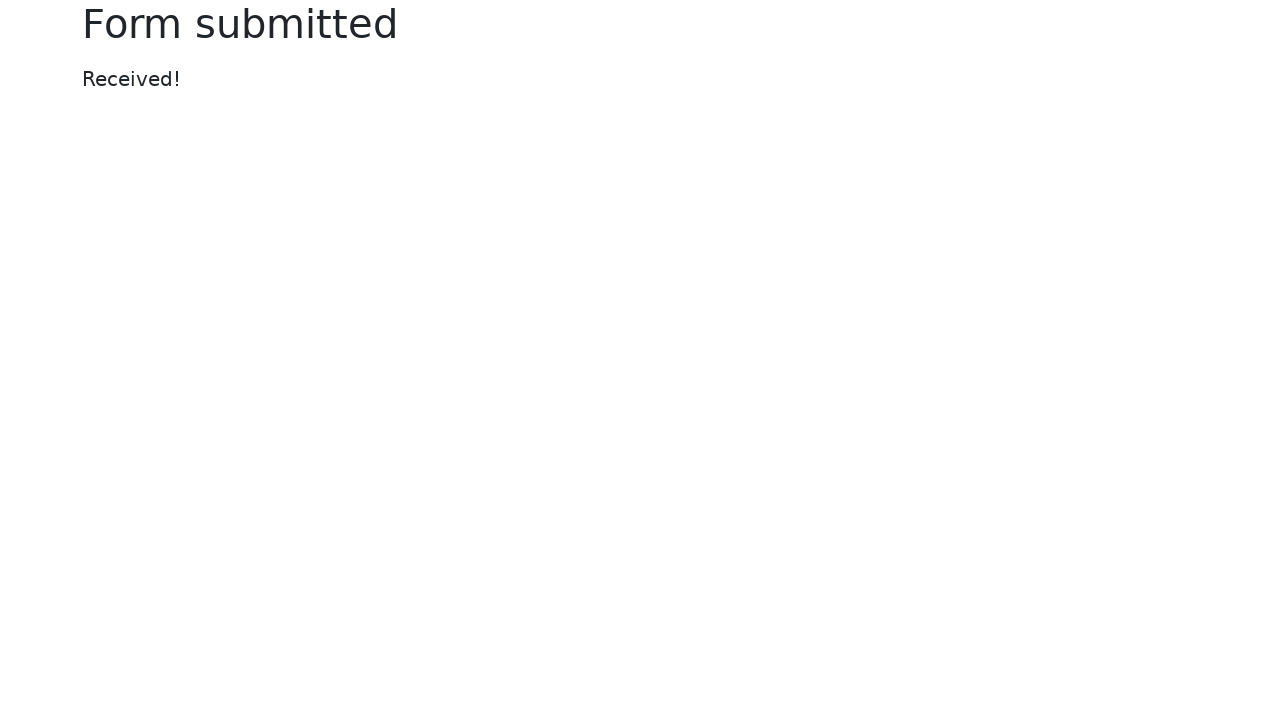